Tests opening a new tab by clicking the Open Tab button and verifying navigation elements are displayed on the new page

Starting URL: https://www.rahulshettyacademy.com/AutomationPractice/

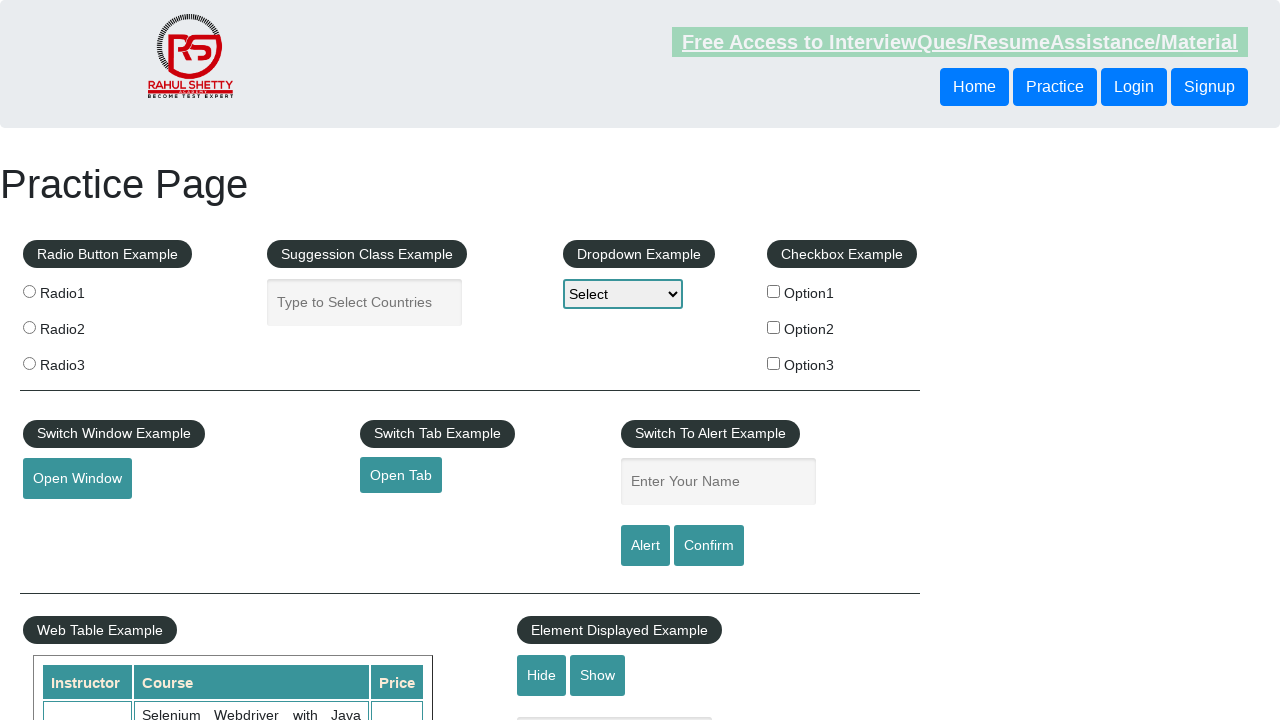

Clicked Open Tab button to open new tab at (401, 475) on #opentab
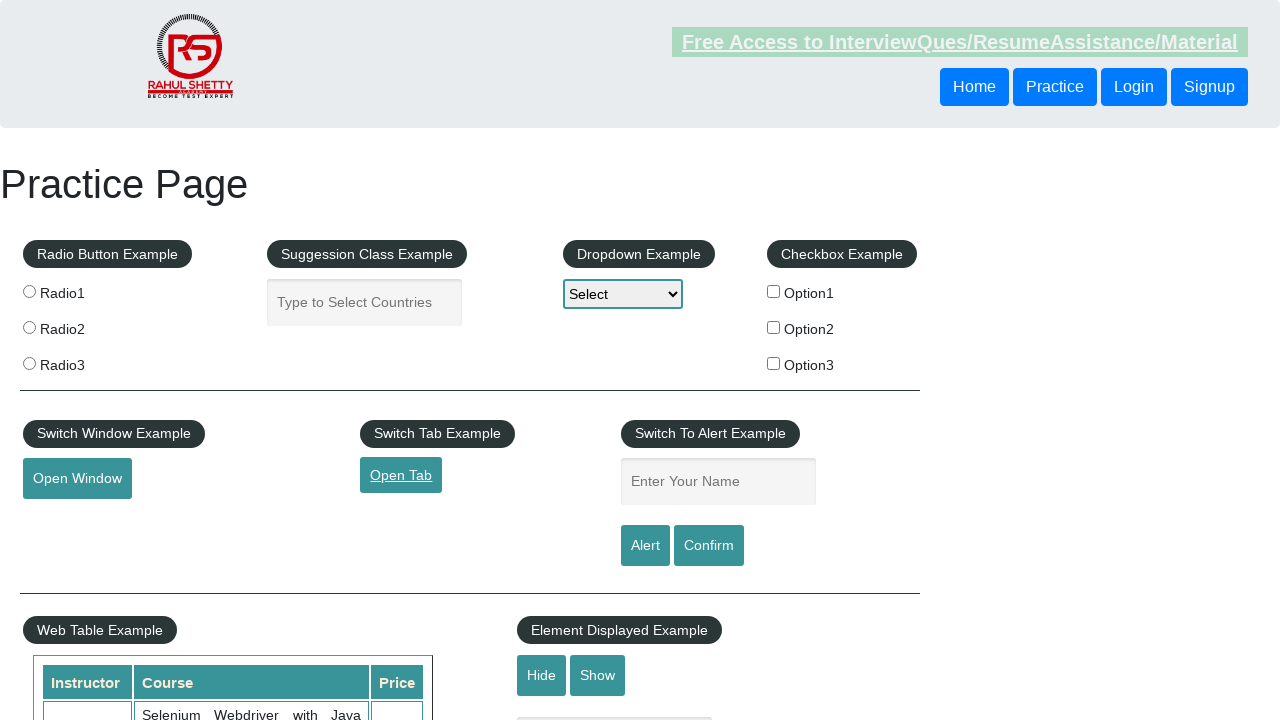

New tab opened and captured
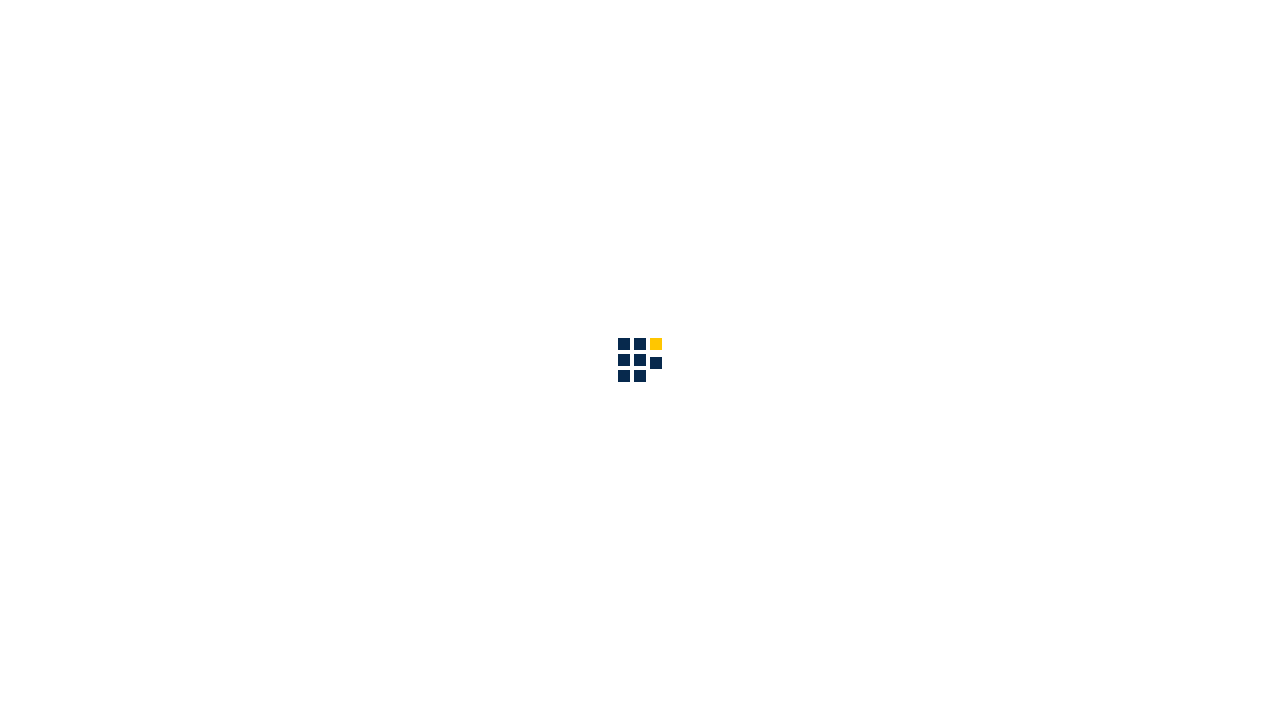

New page fully loaded
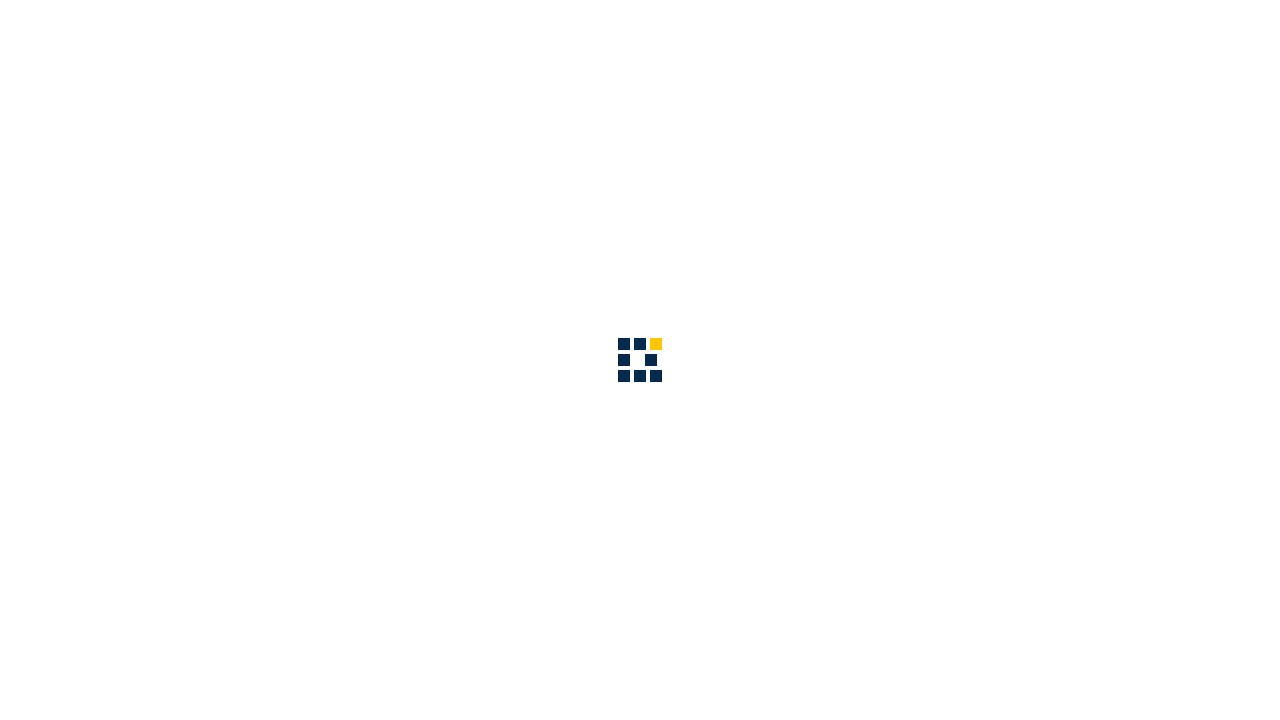

Verified page title contains 'QAClick Academy'
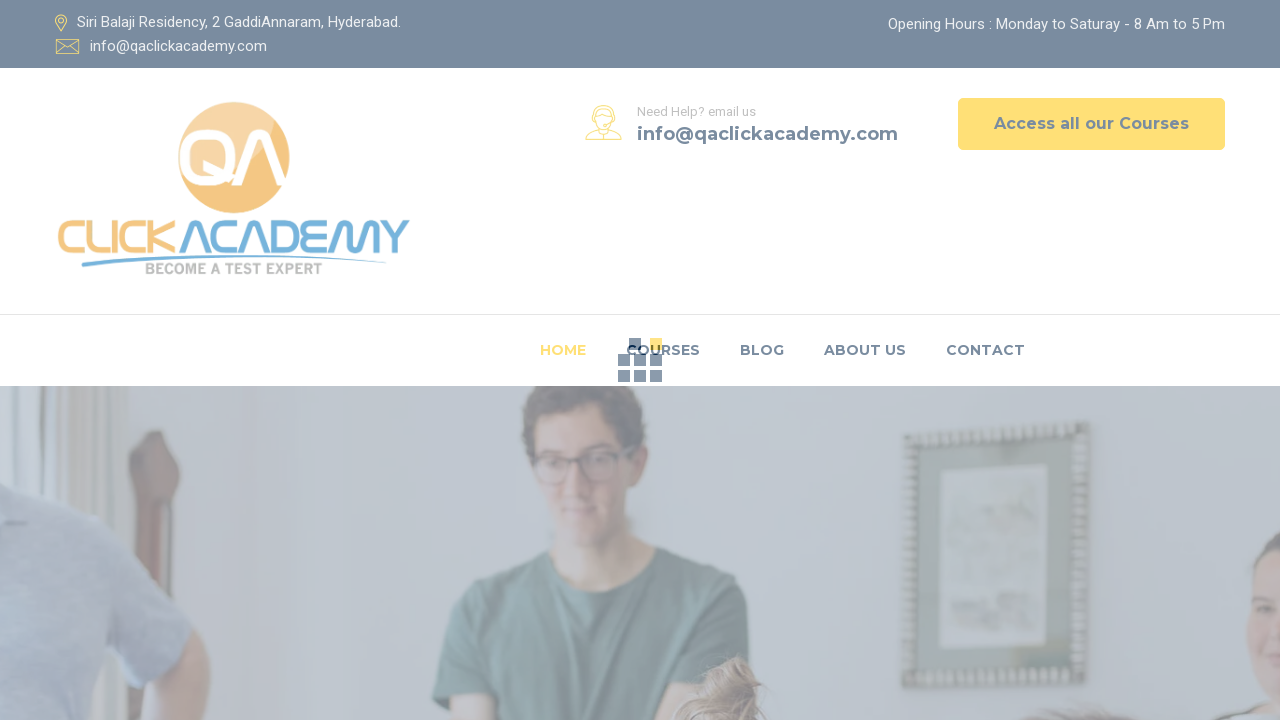

Verified Home navigation element is visible
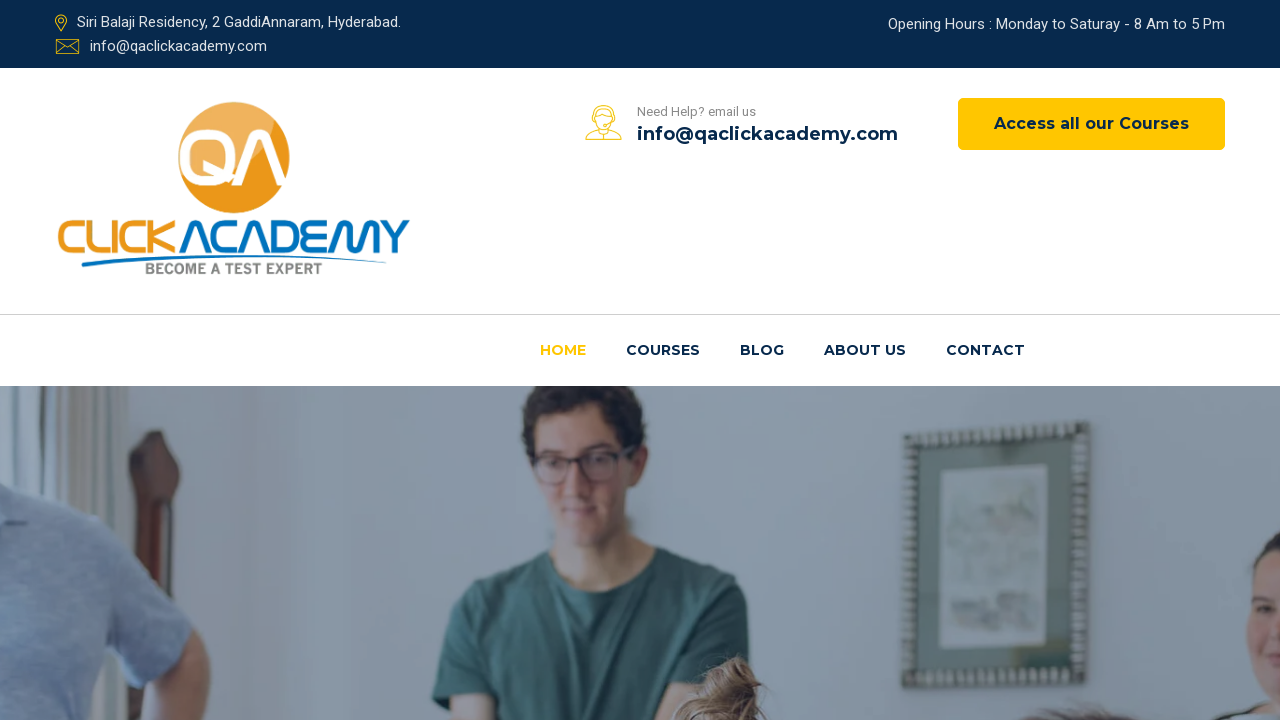

Verified Courses navigation element is visible
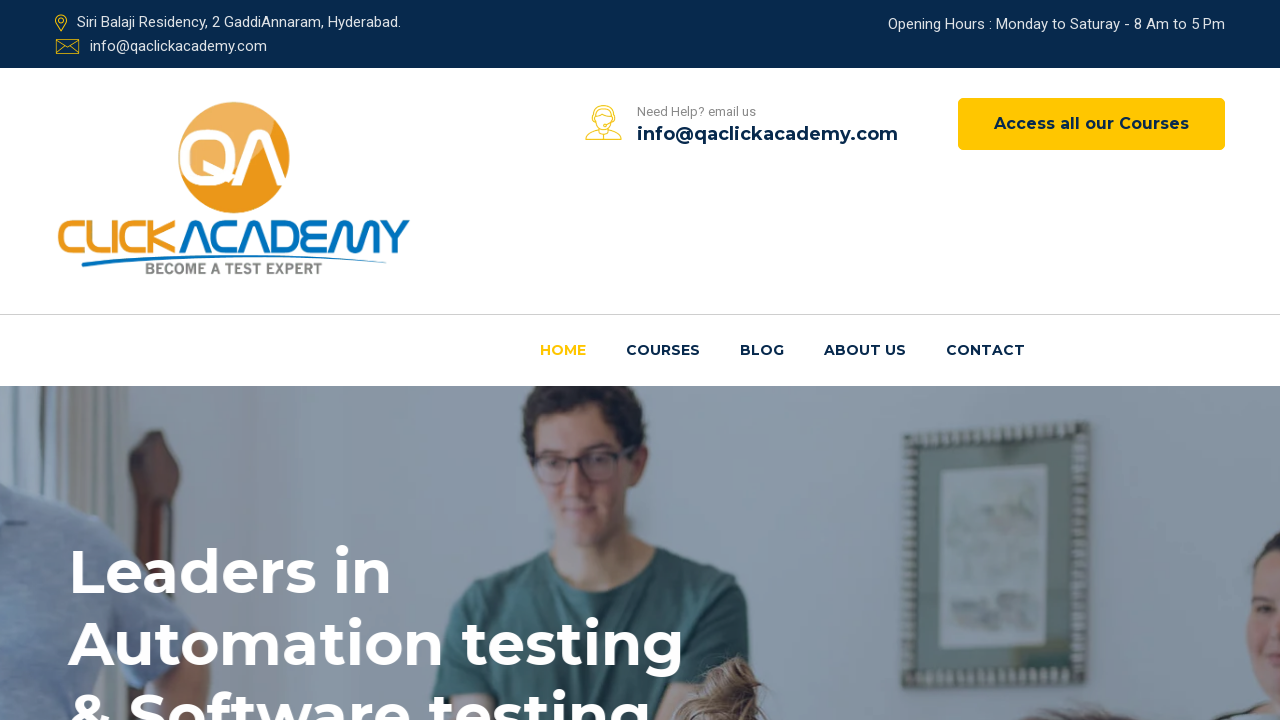

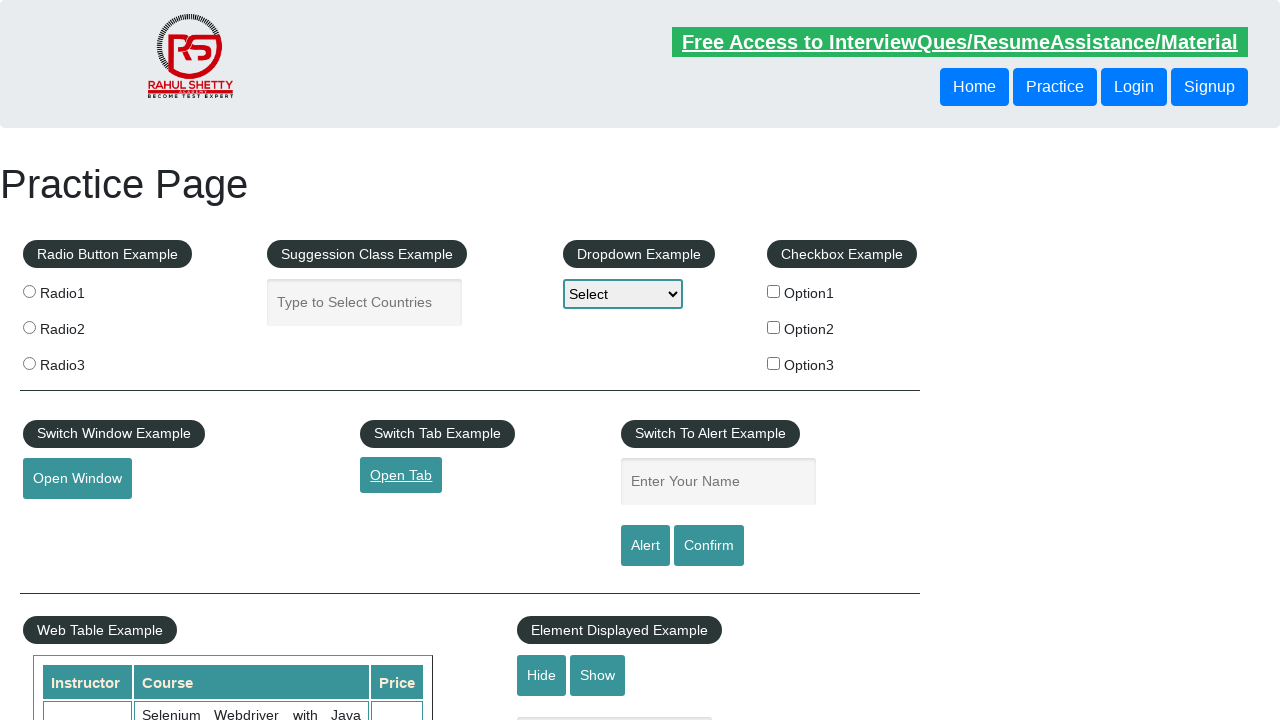